Navigates to a contact form website and verifies that links are present on the page

Starting URL: http://www.mycontactform.com

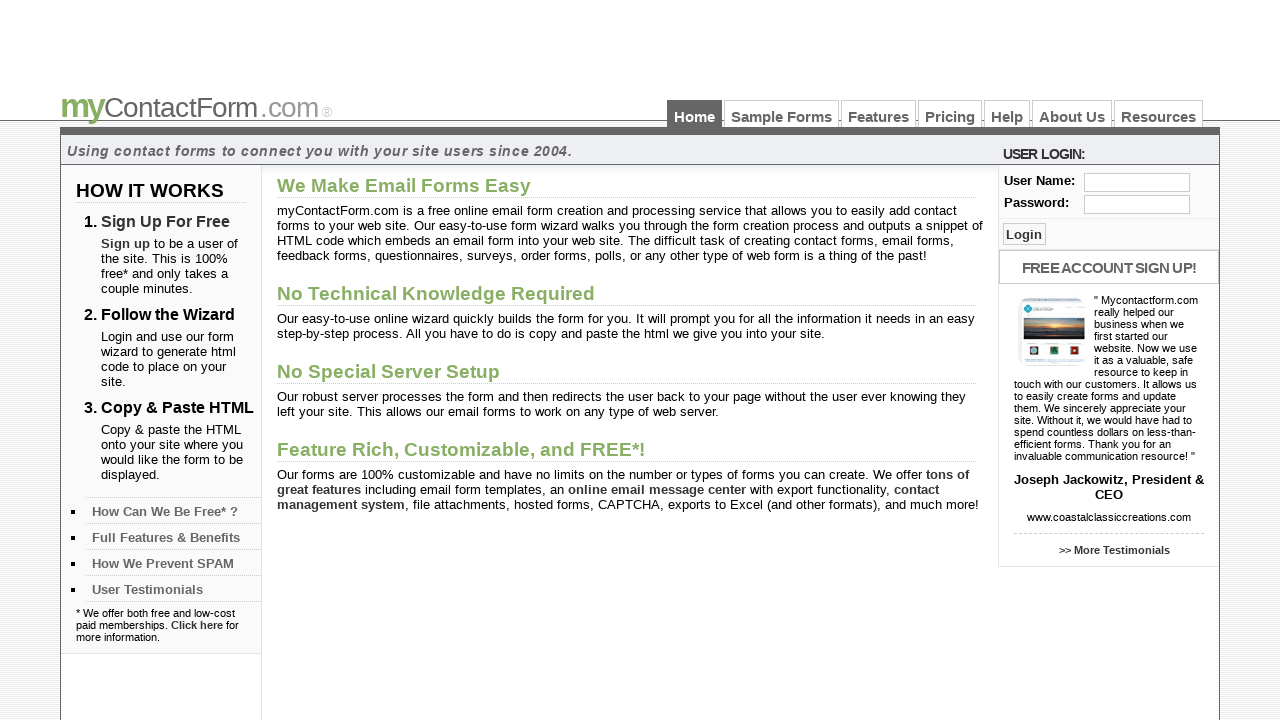

Navigated to mycontactform.com
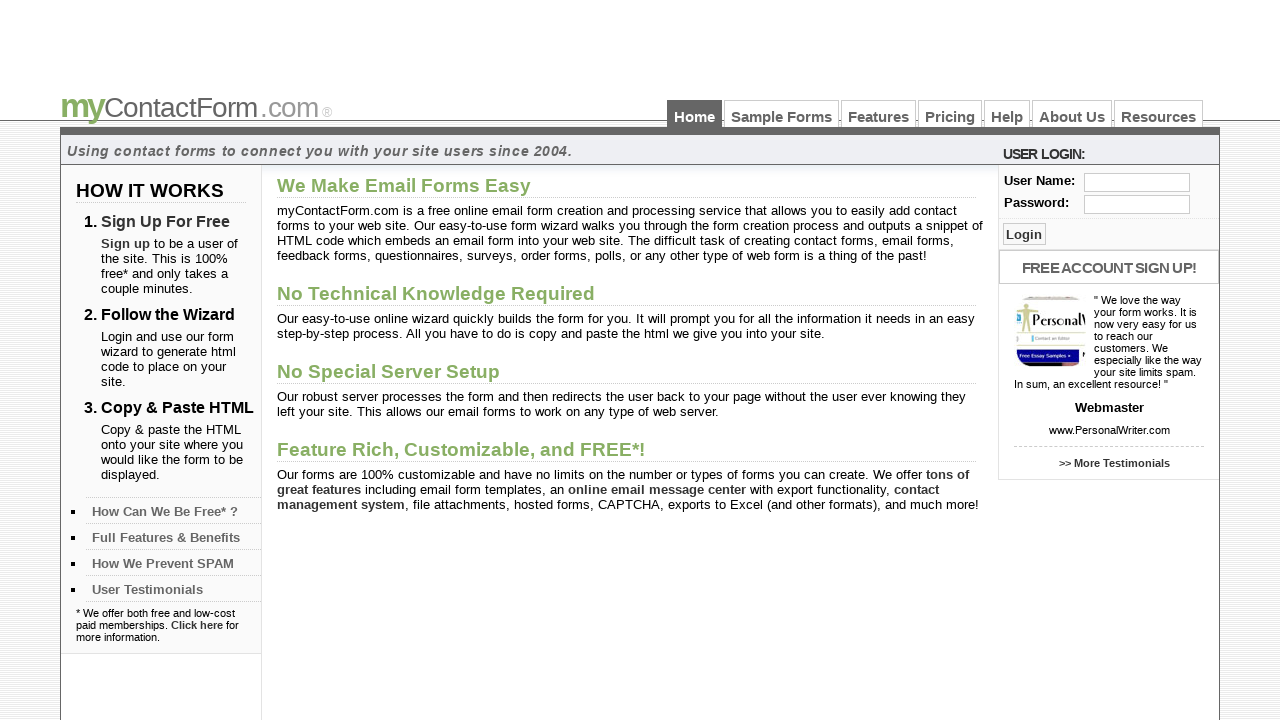

Waited for links to be present on the page
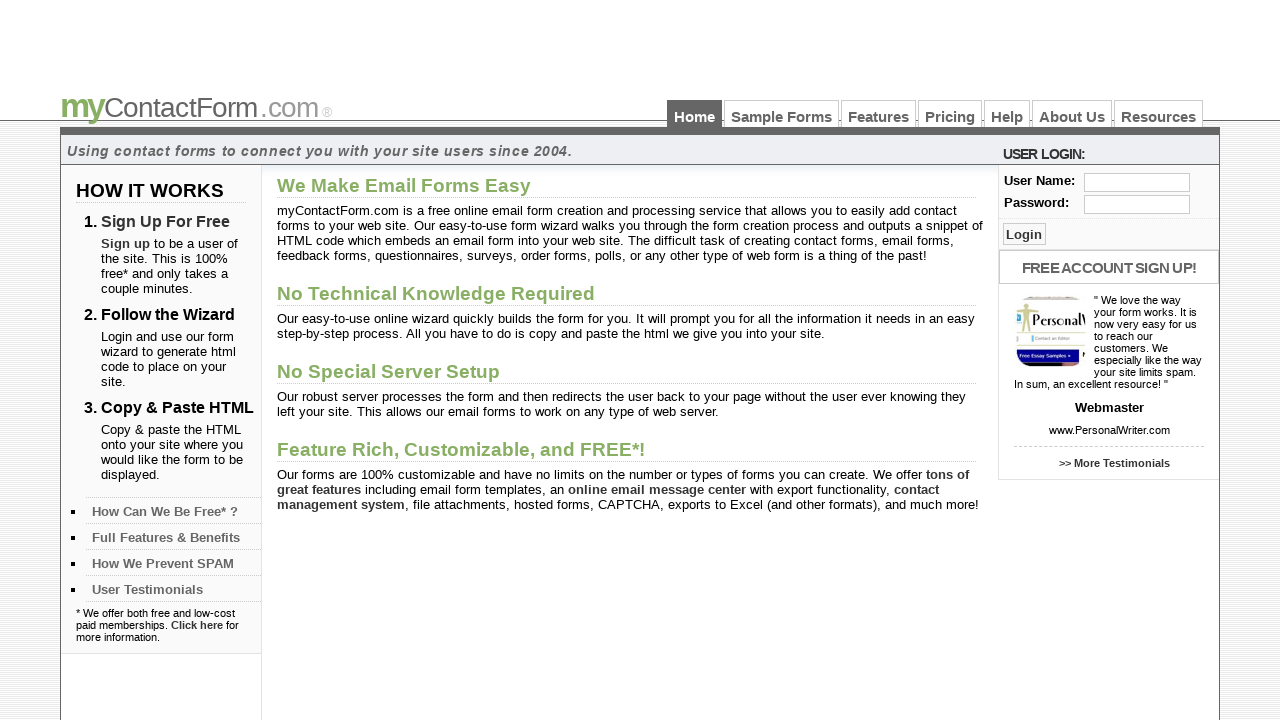

Located all links on the page
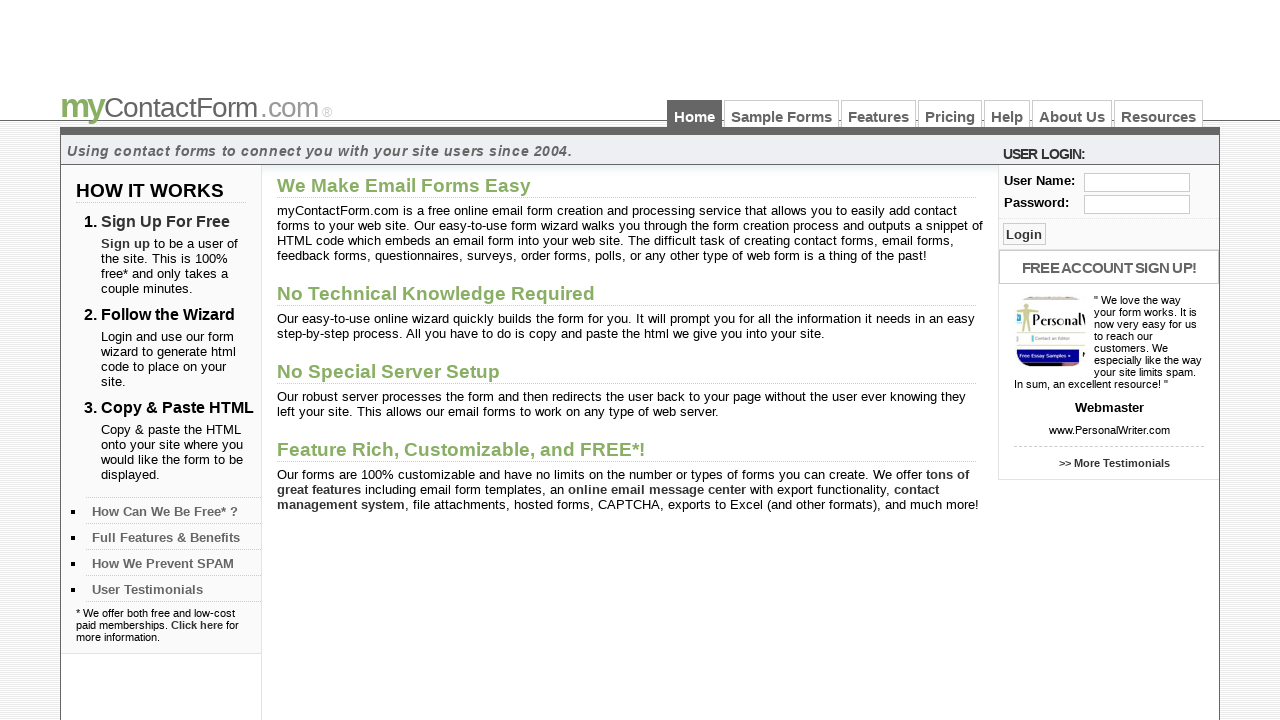

Verified that links are present on the page
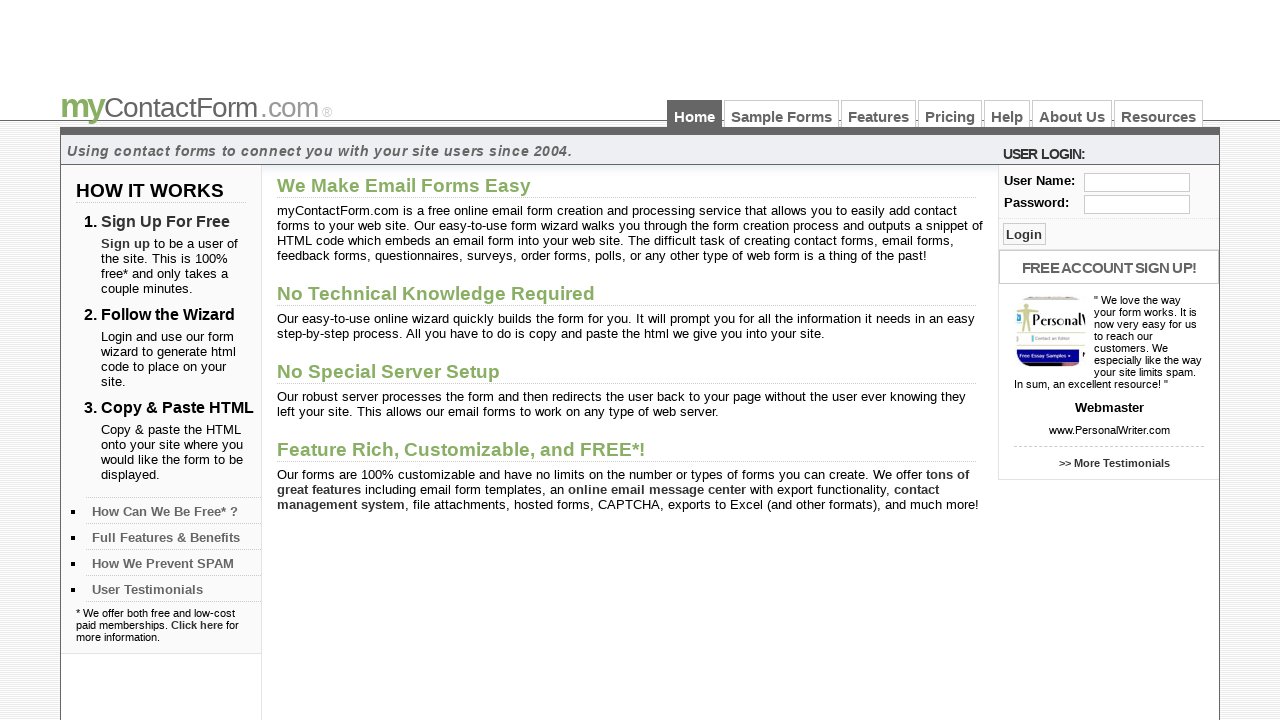

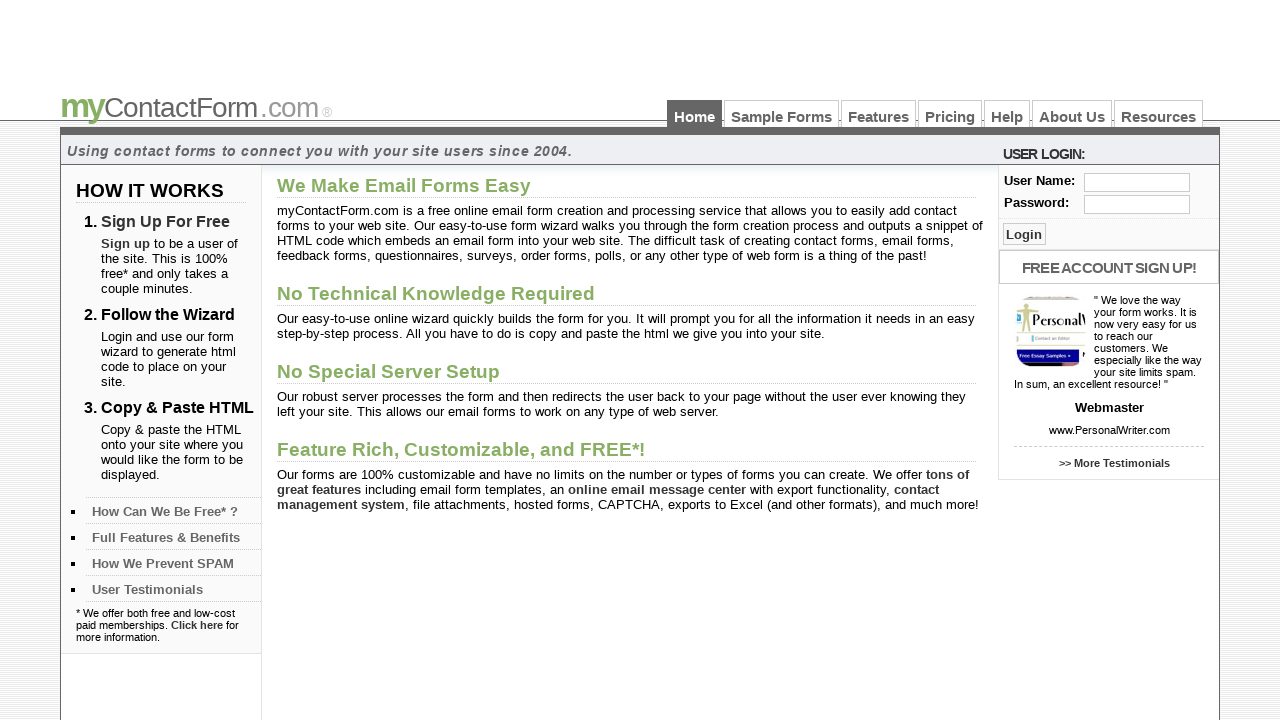